Verifies that the OrangeHRM login page has the correct title

Starting URL: https://opensource-demo.orangehrmlive.com/web/index.php/auth/login

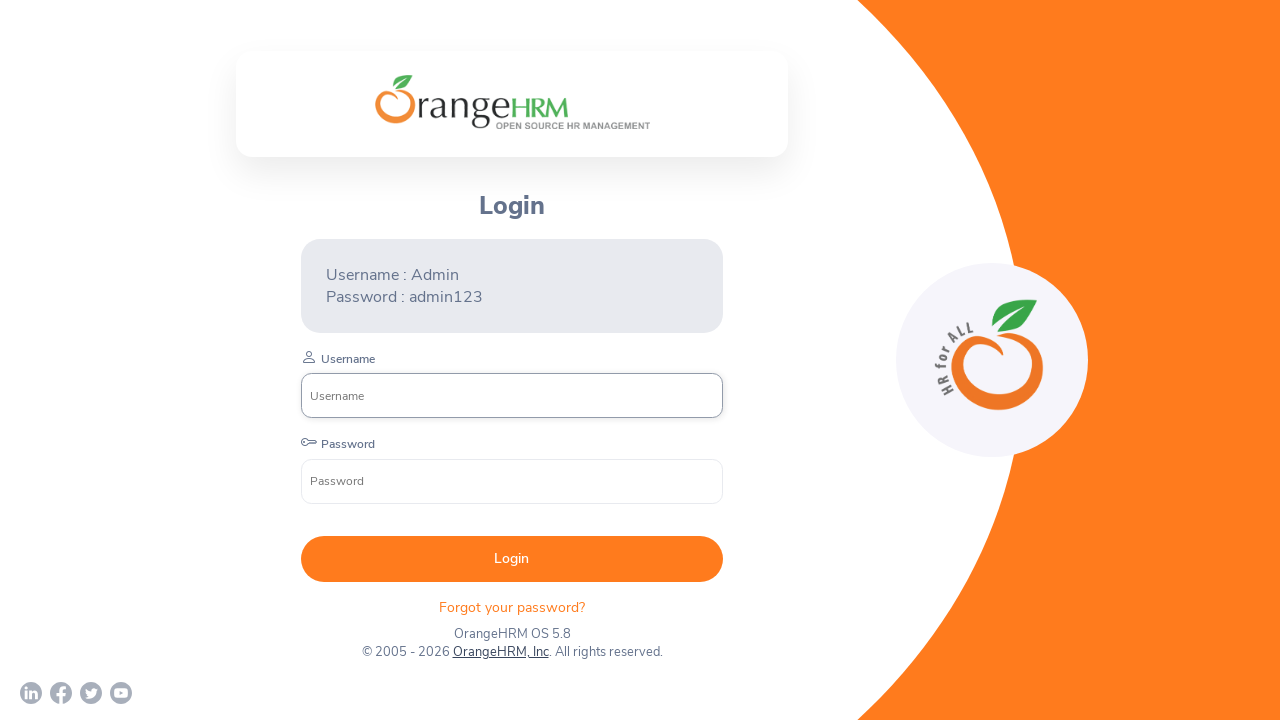

Verified OrangeHRM login page has correct title 'OrangeHRM'
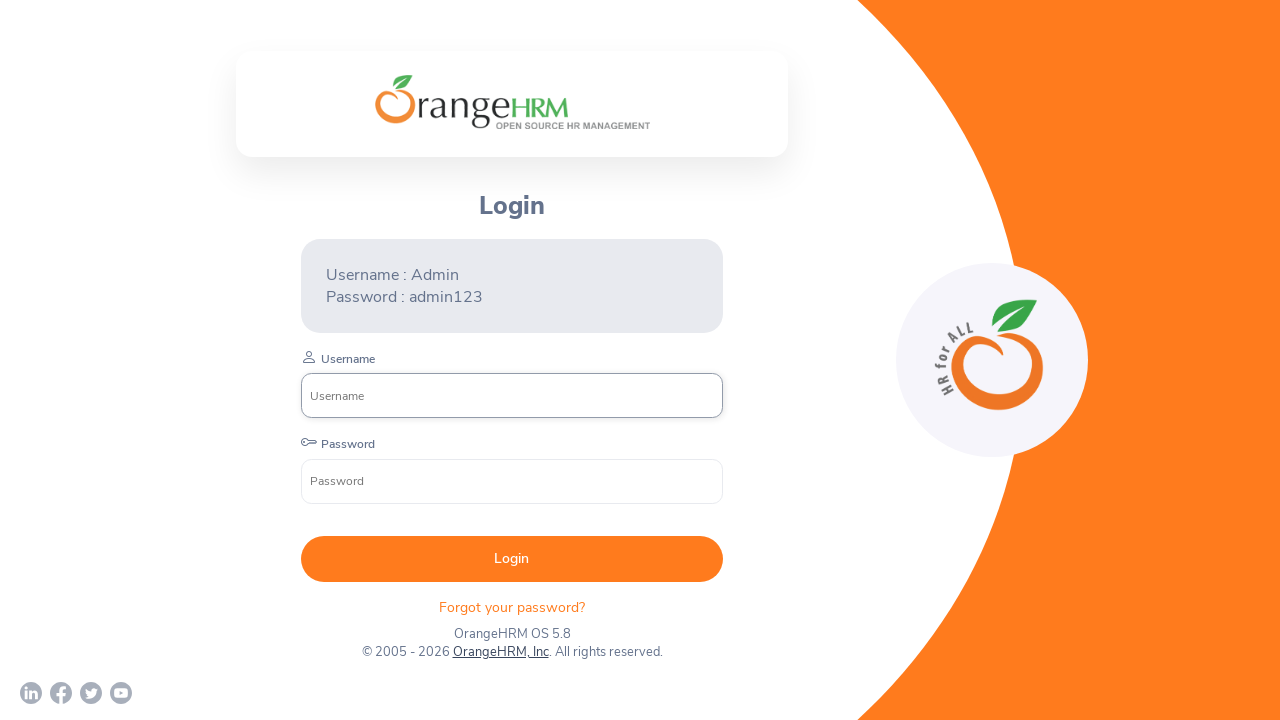

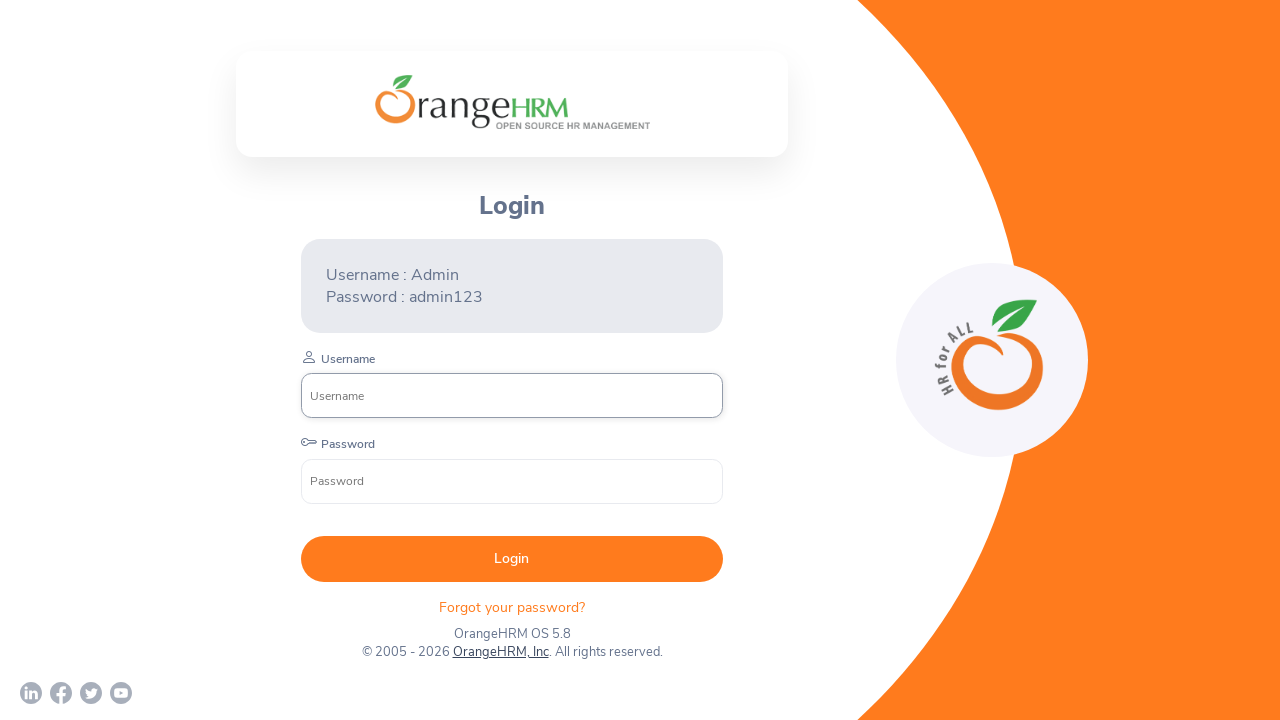